Sets an implicit wait and clicks on the upload button

Starting URL: https://web-locators-static-site-qa.vercel.app/Wait%20onTime

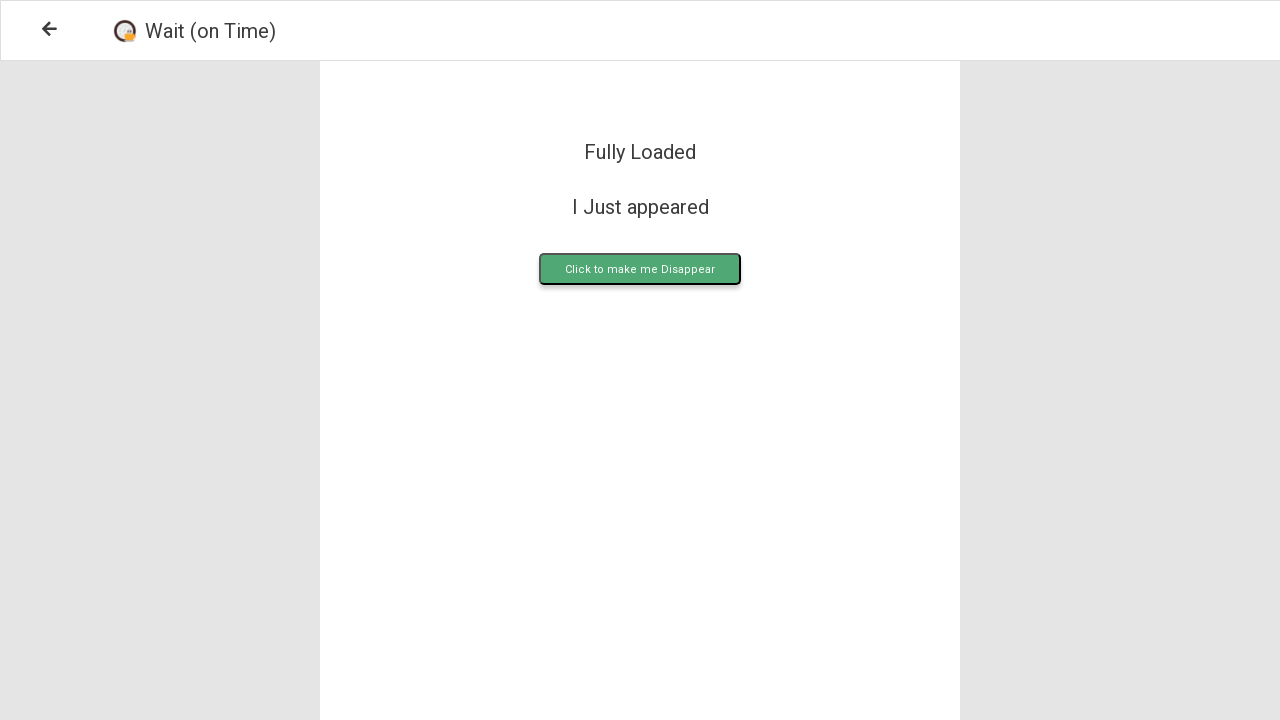

Clicked the upload button at (640, 269) on .upload
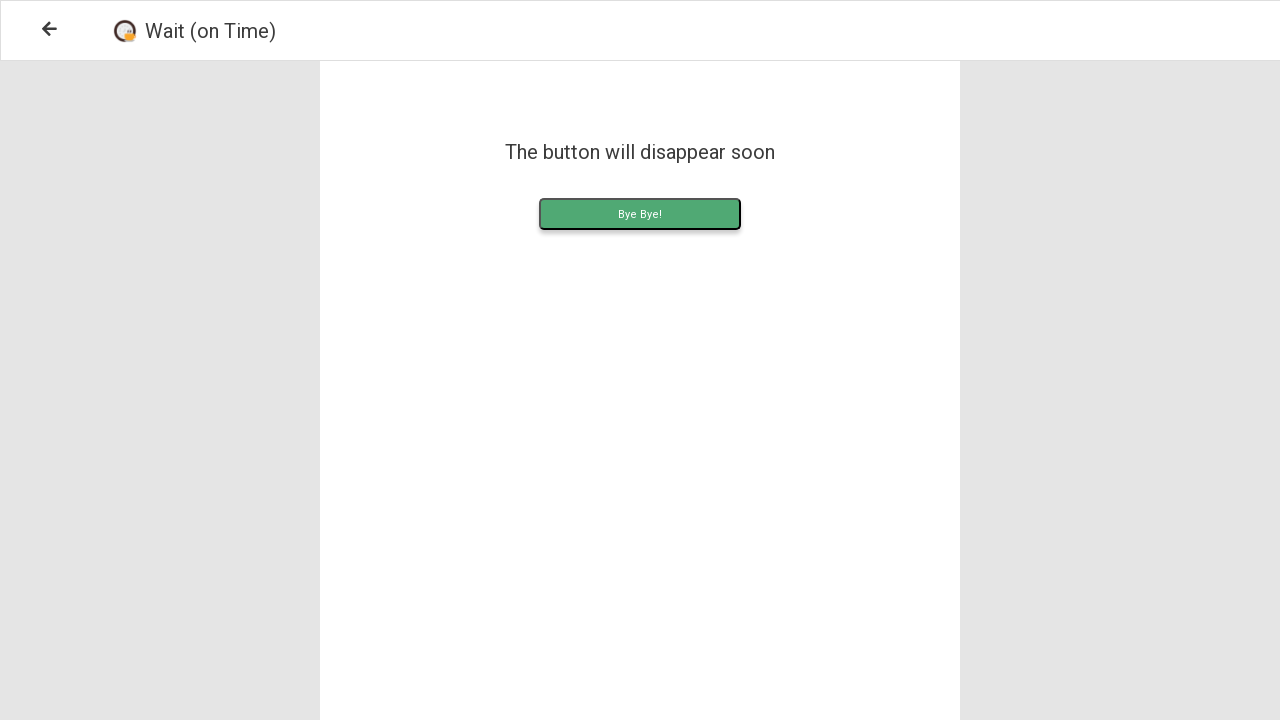

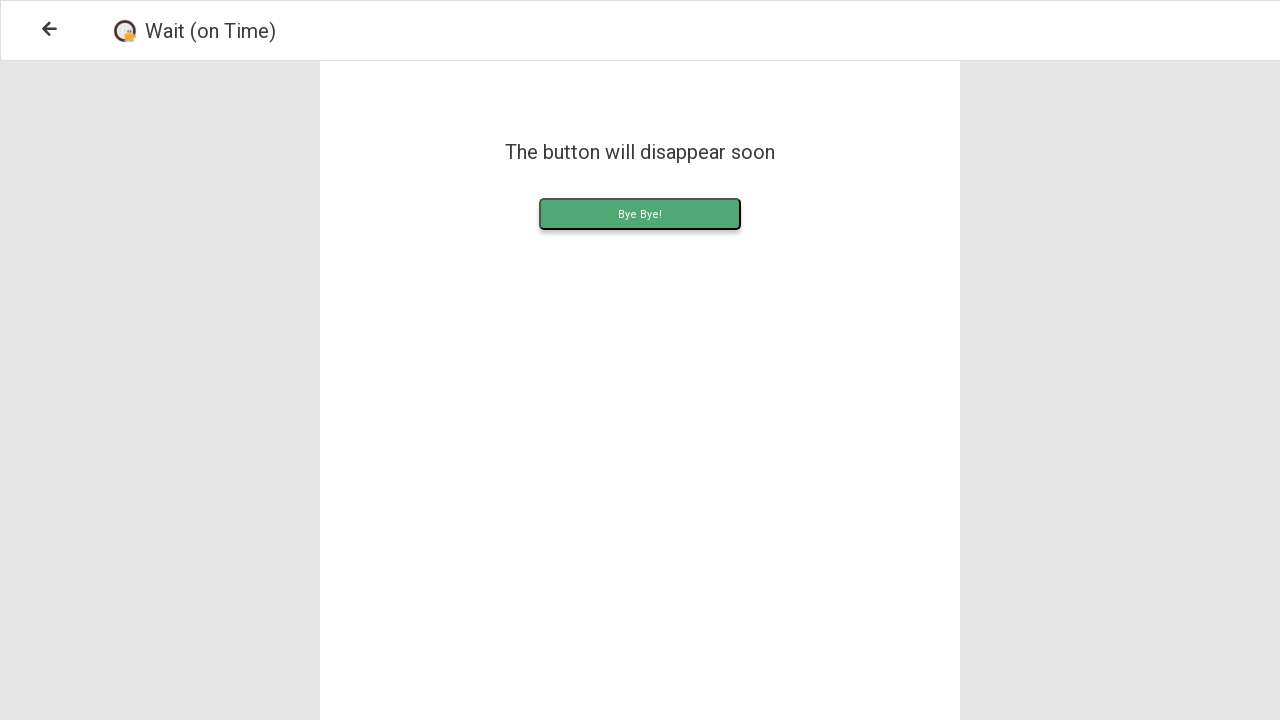